Tests dropdown menu functionality by interacting with a select element and selecting an option by value

Starting URL: https://demoqa.com/select-menu

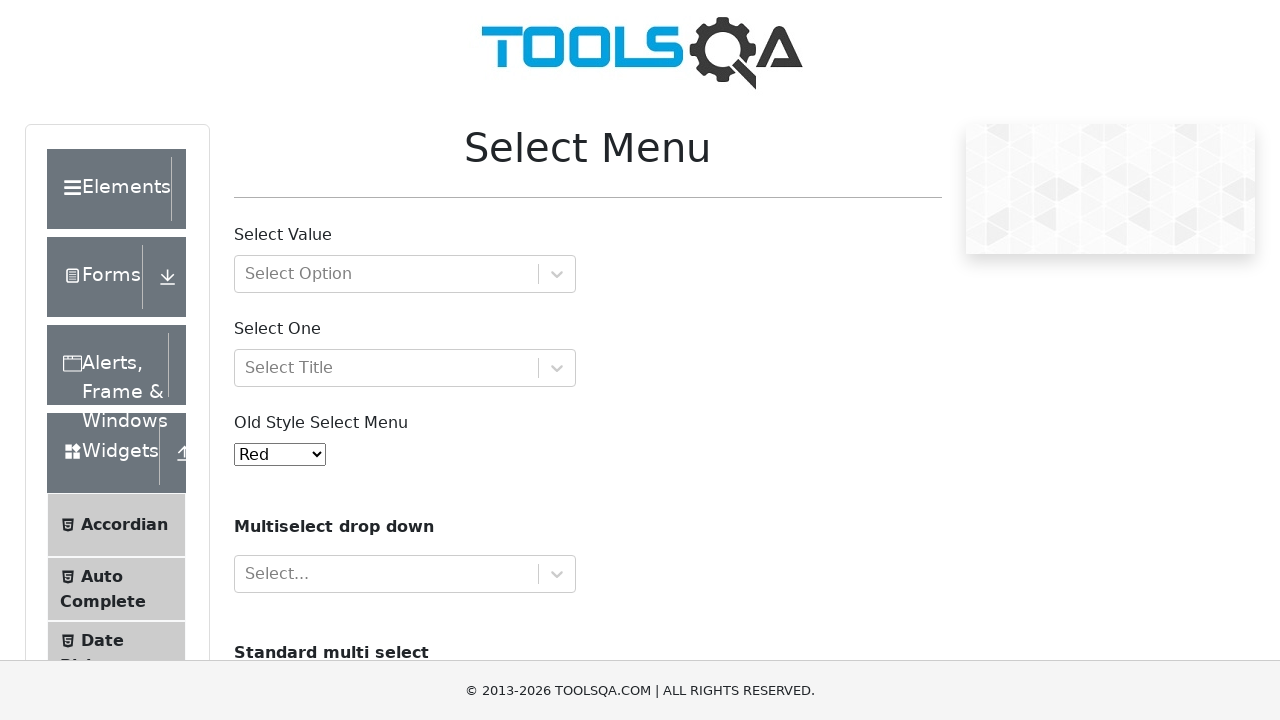

Waited for dropdown menu to be visible
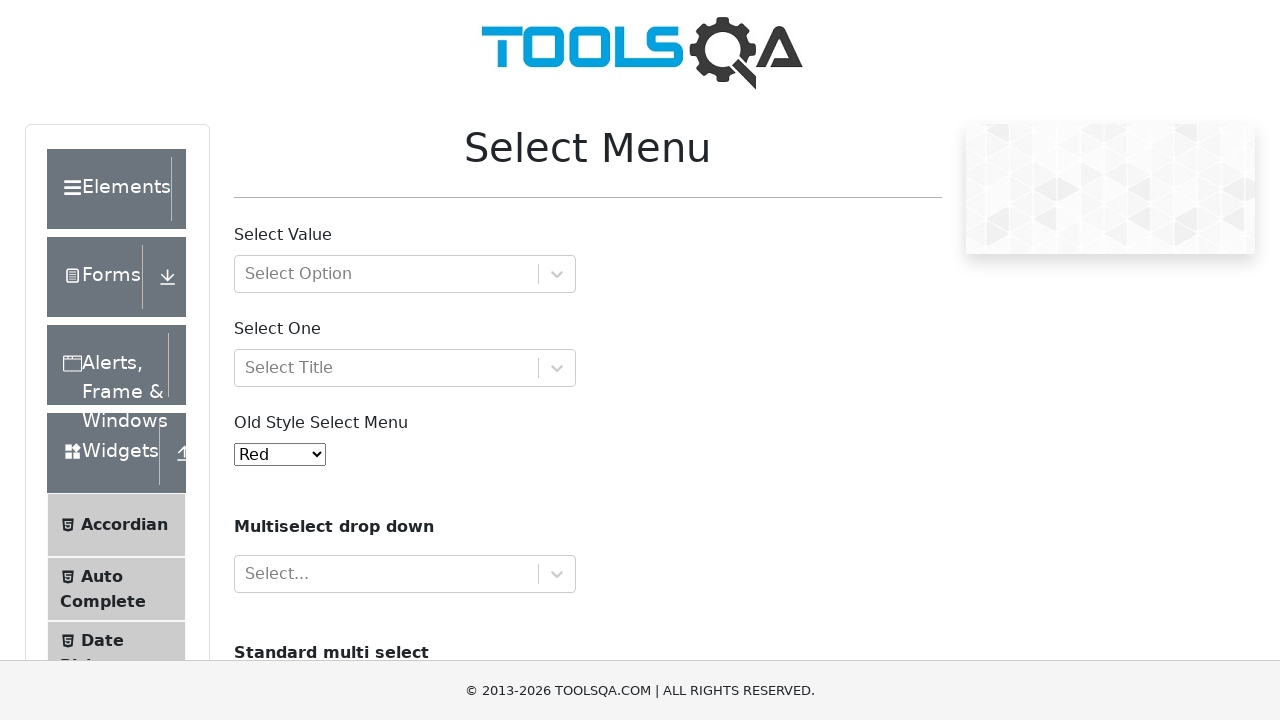

Selected 'Blue' option from dropdown menu by value '1' on #oldSelectMenu
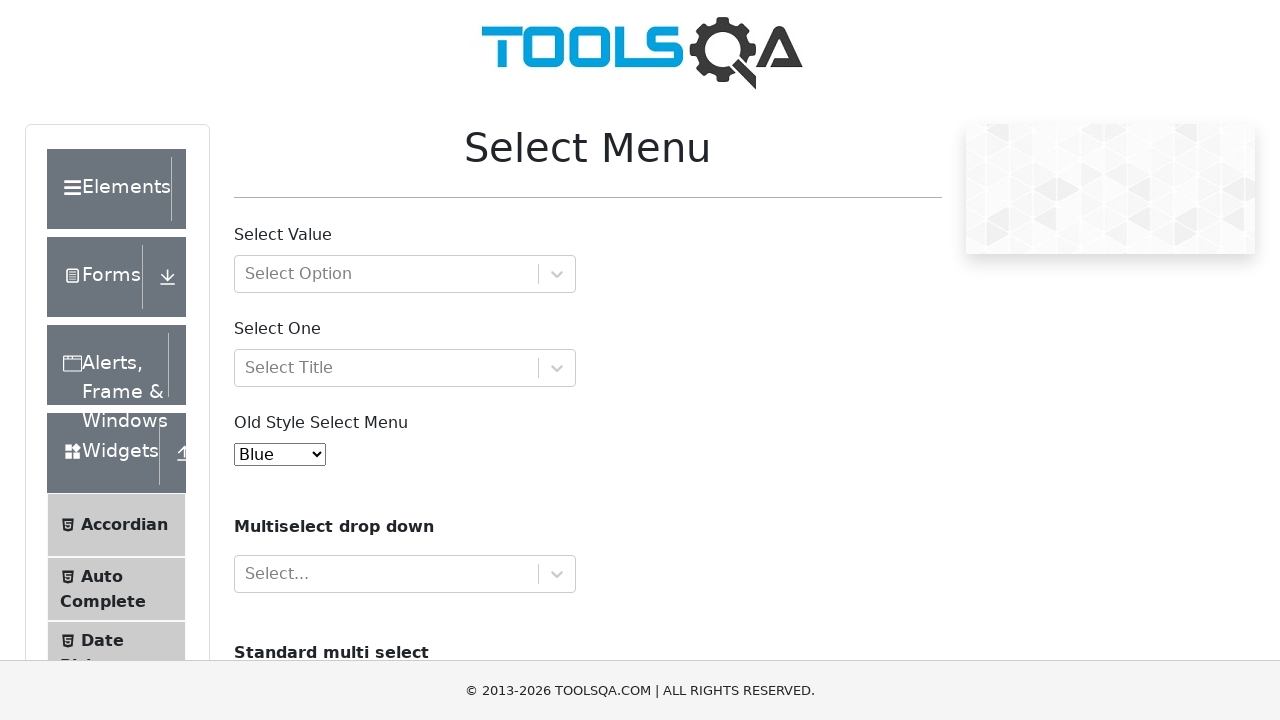

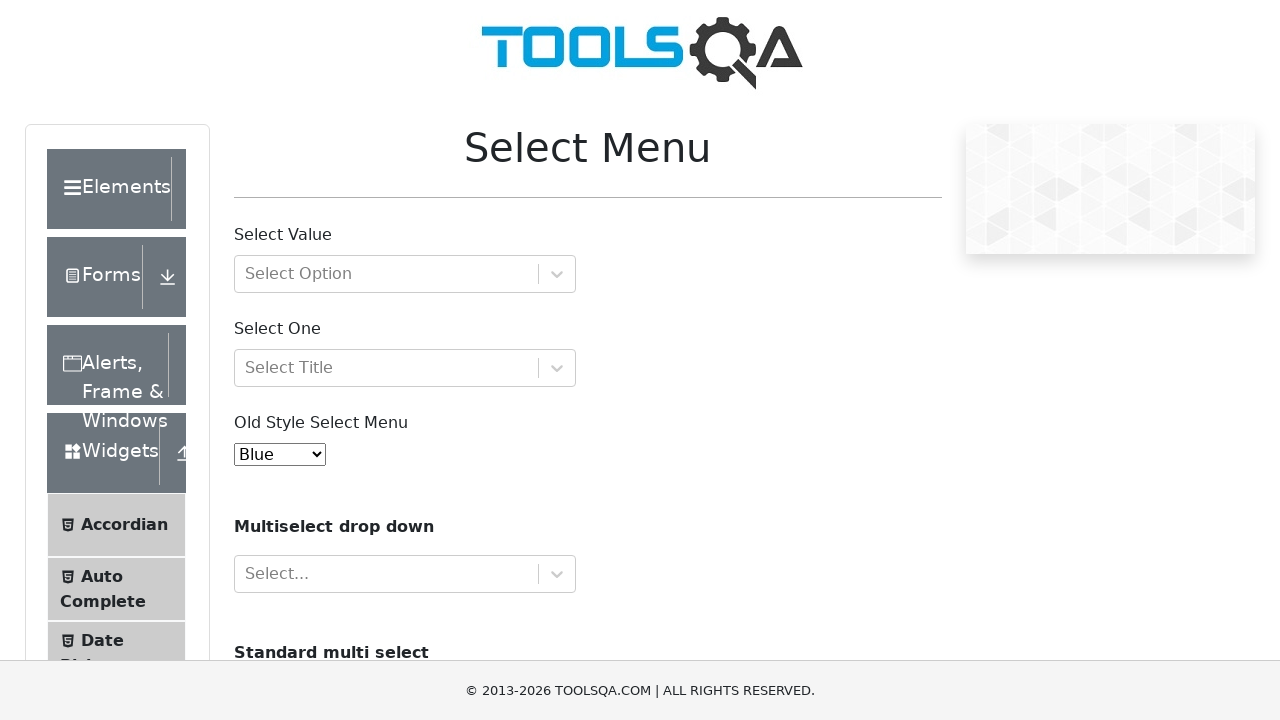